Tests filtering to display all todo items after viewing other filters

Starting URL: https://demo.playwright.dev/todomvc

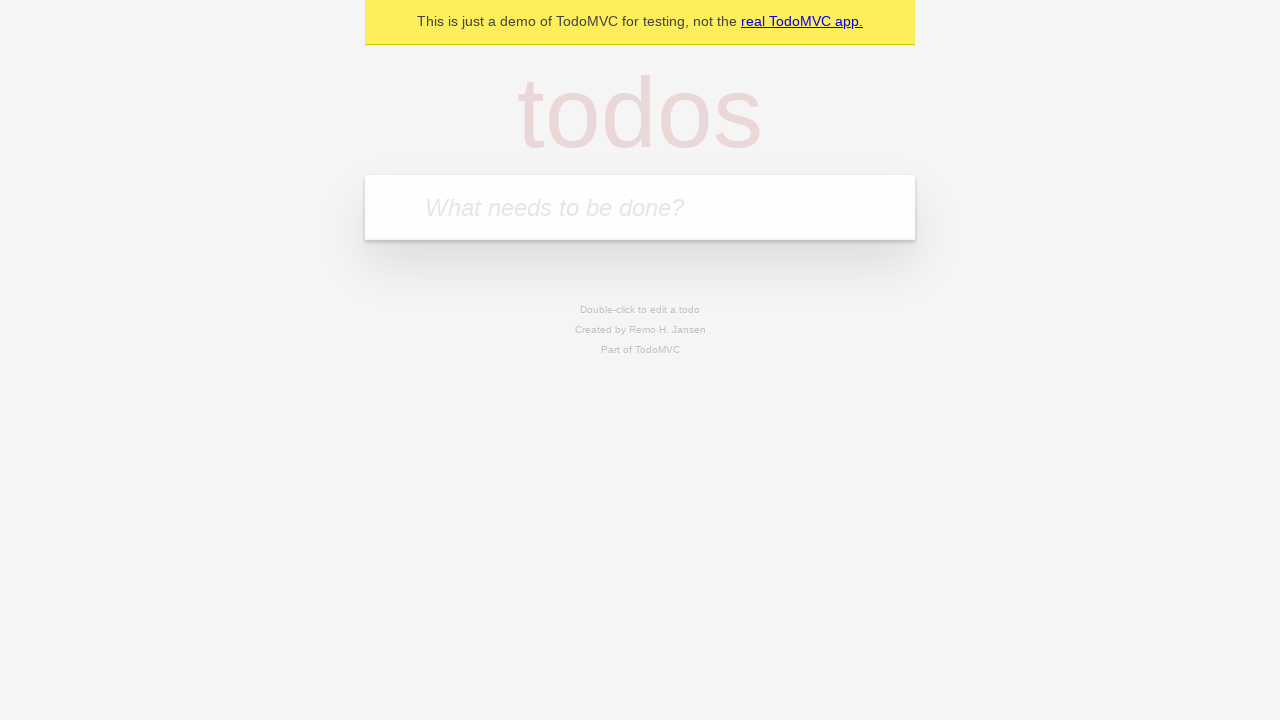

Filled todo input with 'buy some cheese' on internal:attr=[placeholder="What needs to be done?"i]
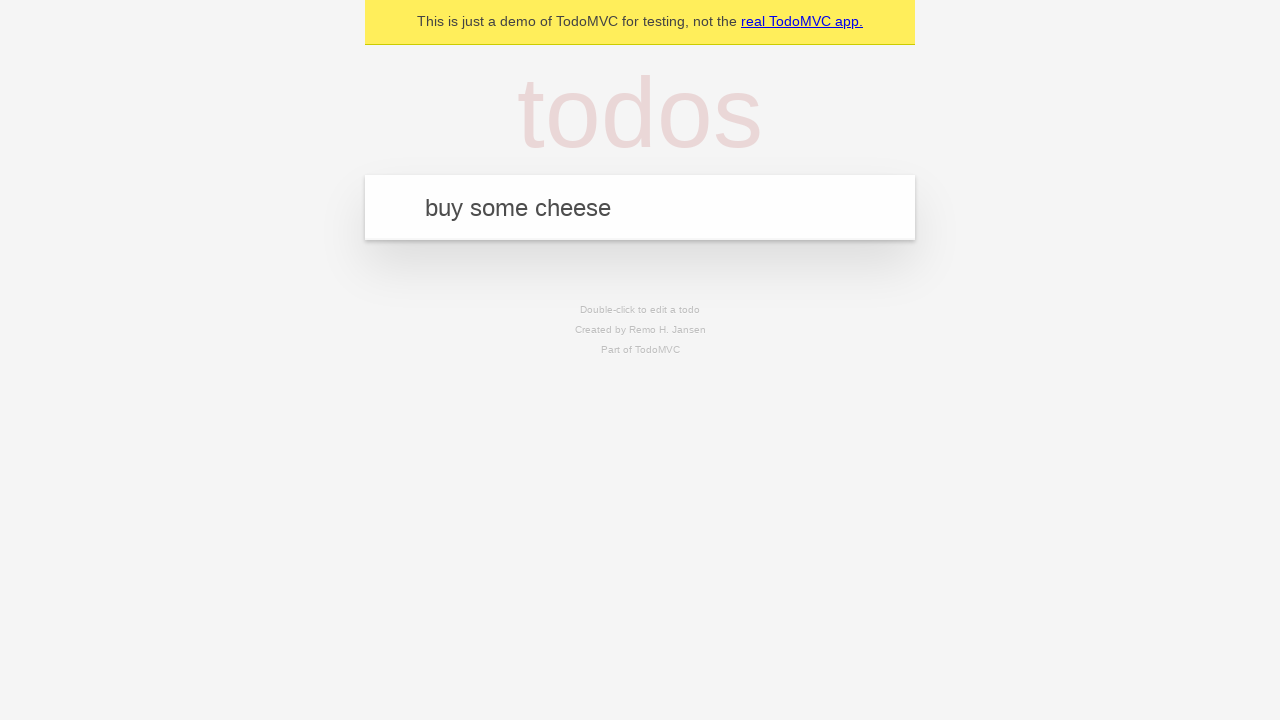

Pressed Enter to create first todo item on internal:attr=[placeholder="What needs to be done?"i]
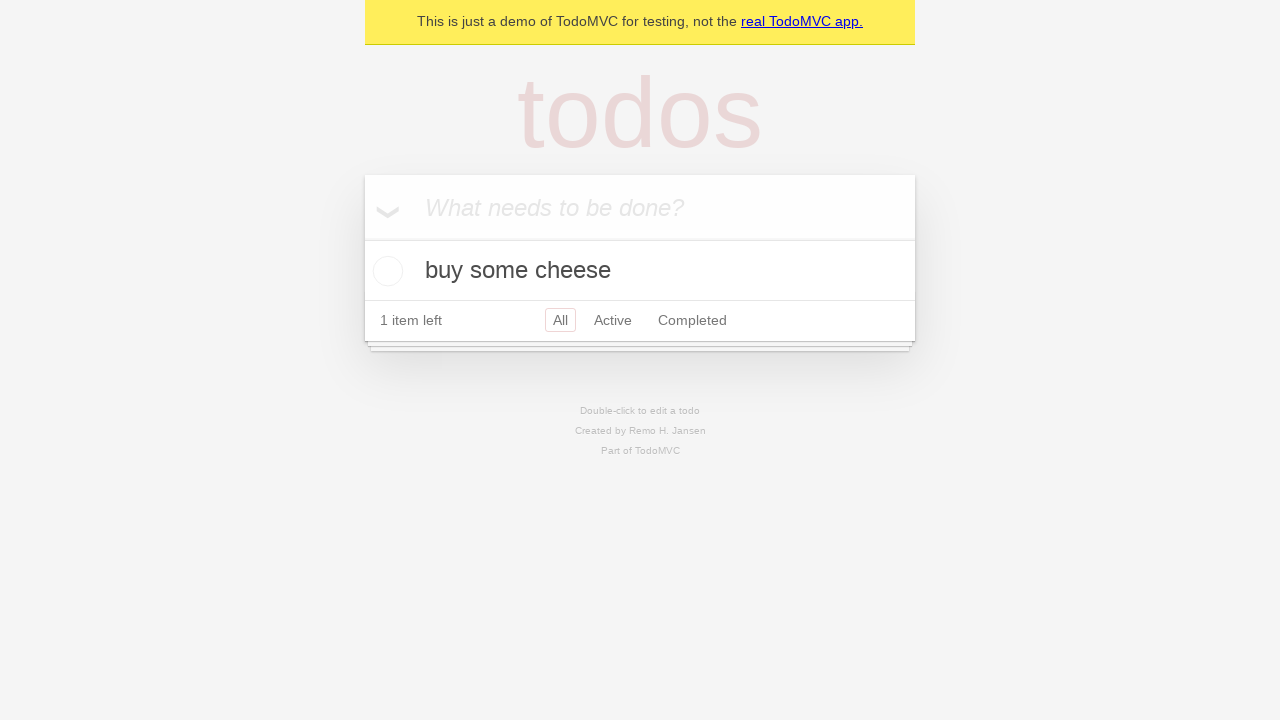

Filled todo input with 'feed the cat' on internal:attr=[placeholder="What needs to be done?"i]
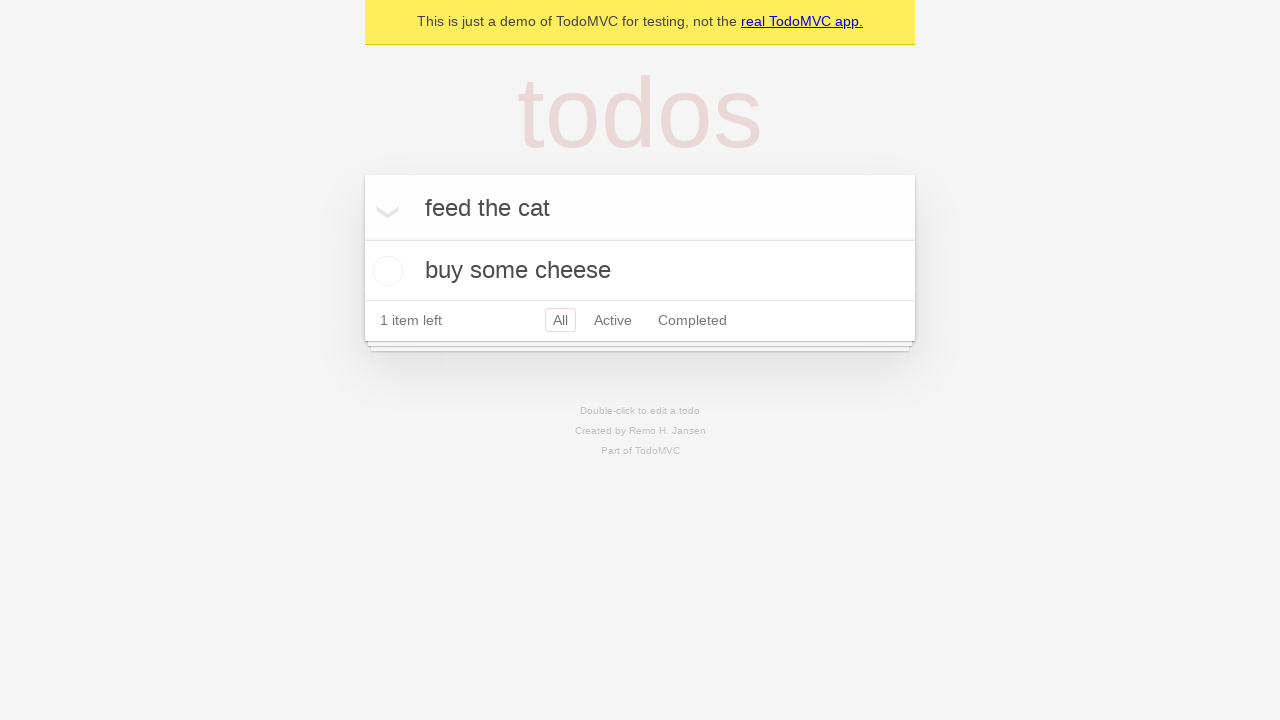

Pressed Enter to create second todo item on internal:attr=[placeholder="What needs to be done?"i]
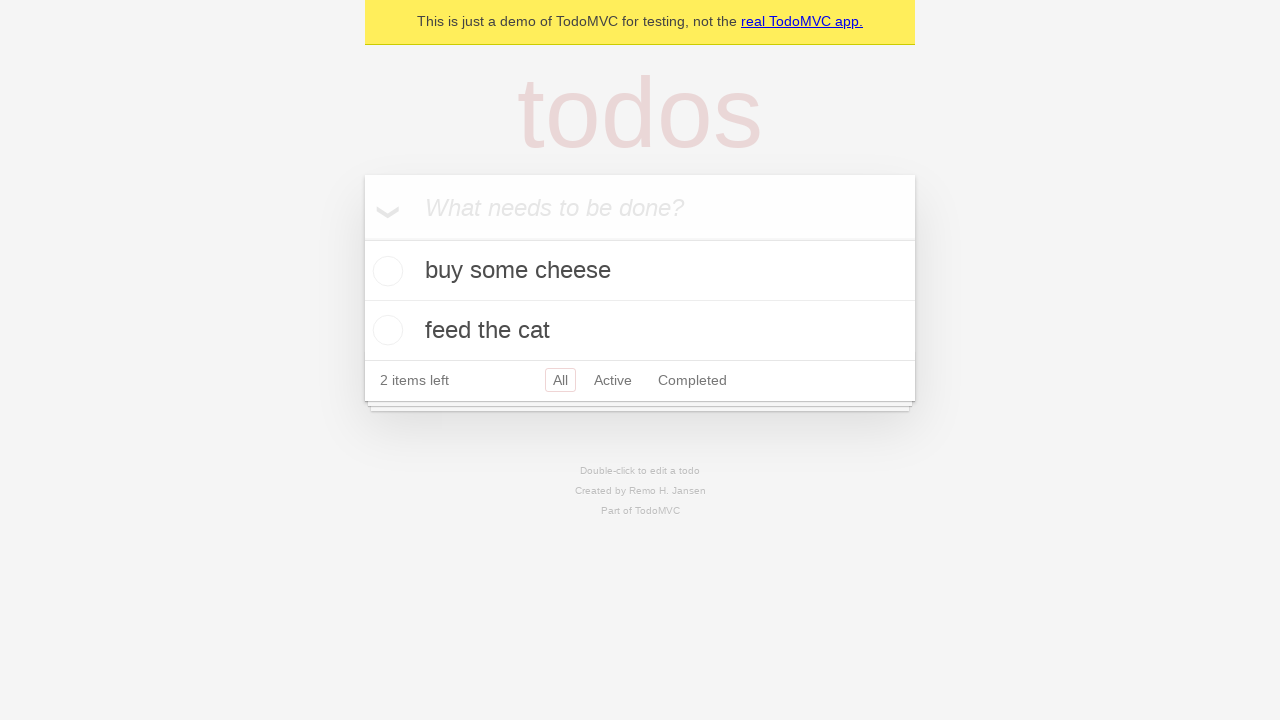

Filled todo input with 'book a doctors appointment' on internal:attr=[placeholder="What needs to be done?"i]
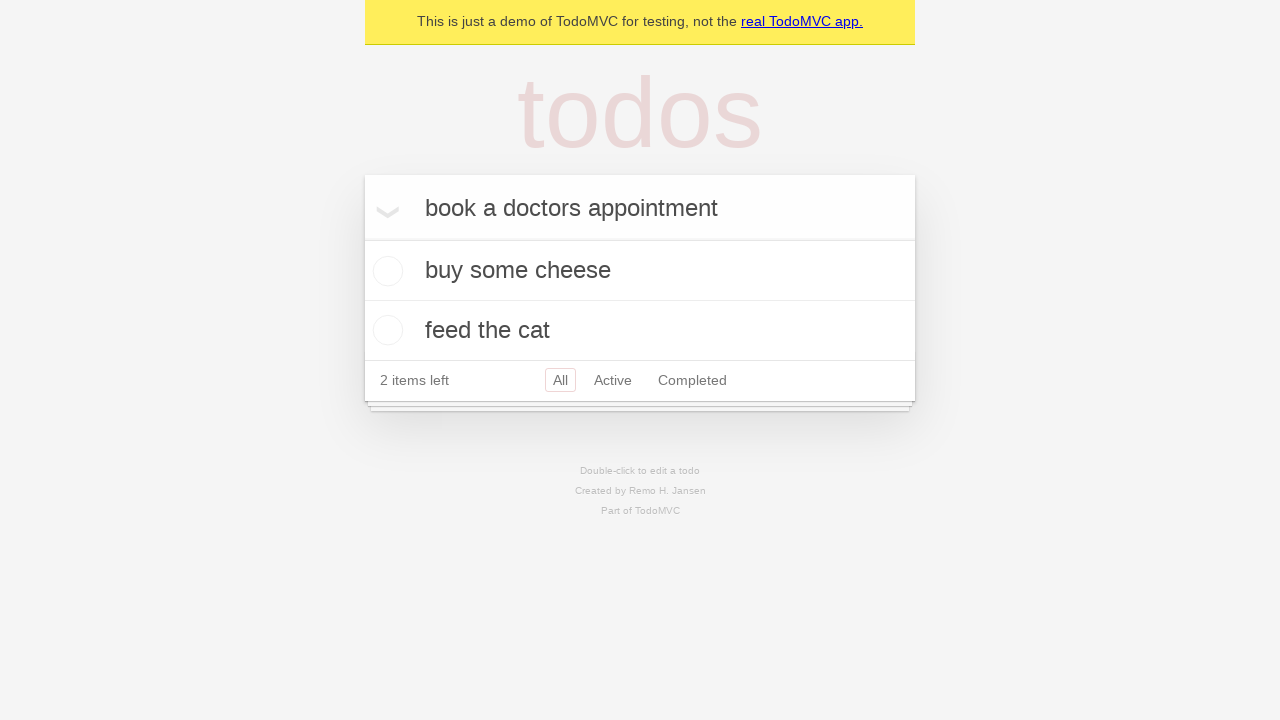

Pressed Enter to create third todo item on internal:attr=[placeholder="What needs to be done?"i]
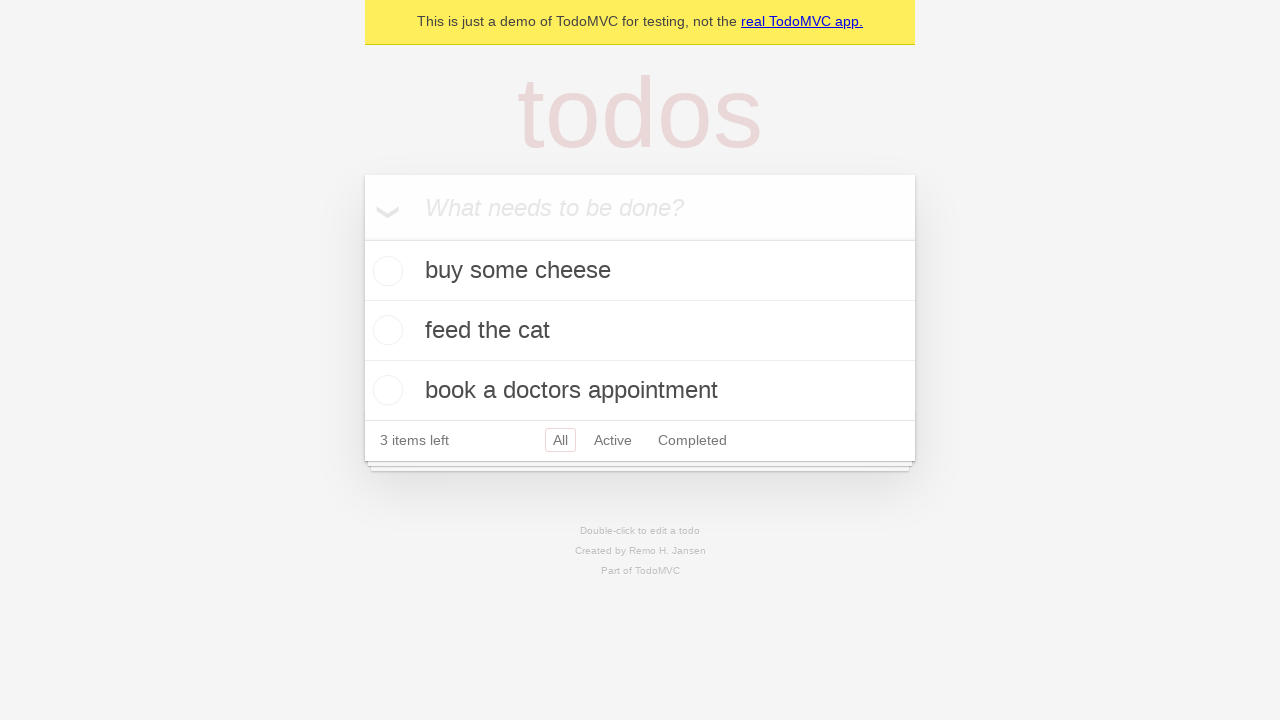

Checked the second todo item checkbox at (385, 330) on internal:testid=[data-testid="todo-item"s] >> nth=1 >> internal:role=checkbox
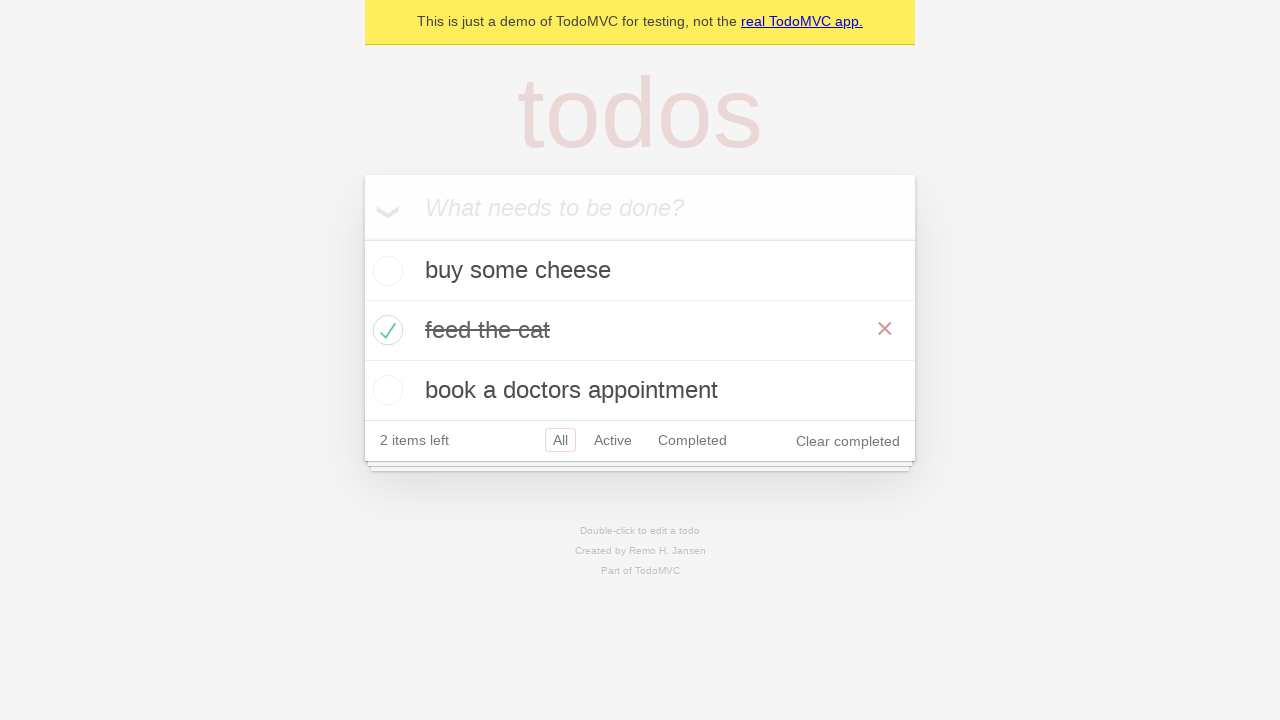

Clicked Active filter link at (613, 440) on internal:role=link[name="Active"i]
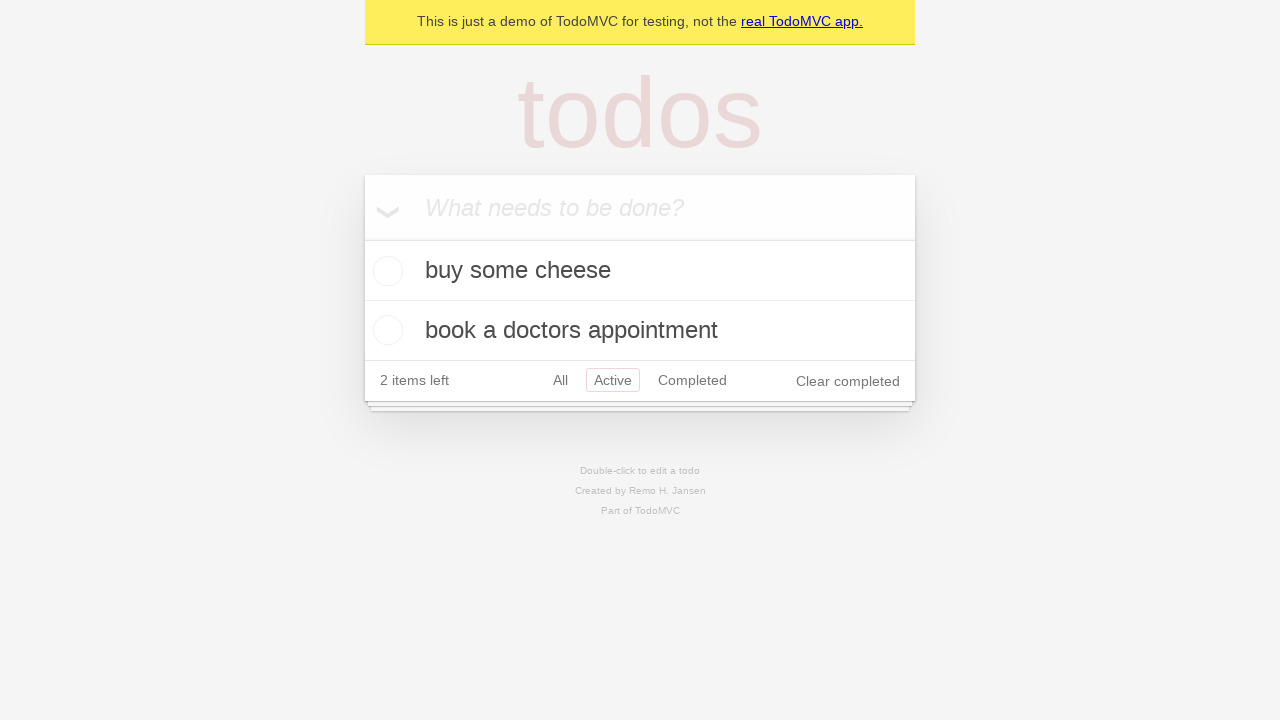

Clicked Completed filter link at (692, 380) on internal:role=link[name="Completed"i]
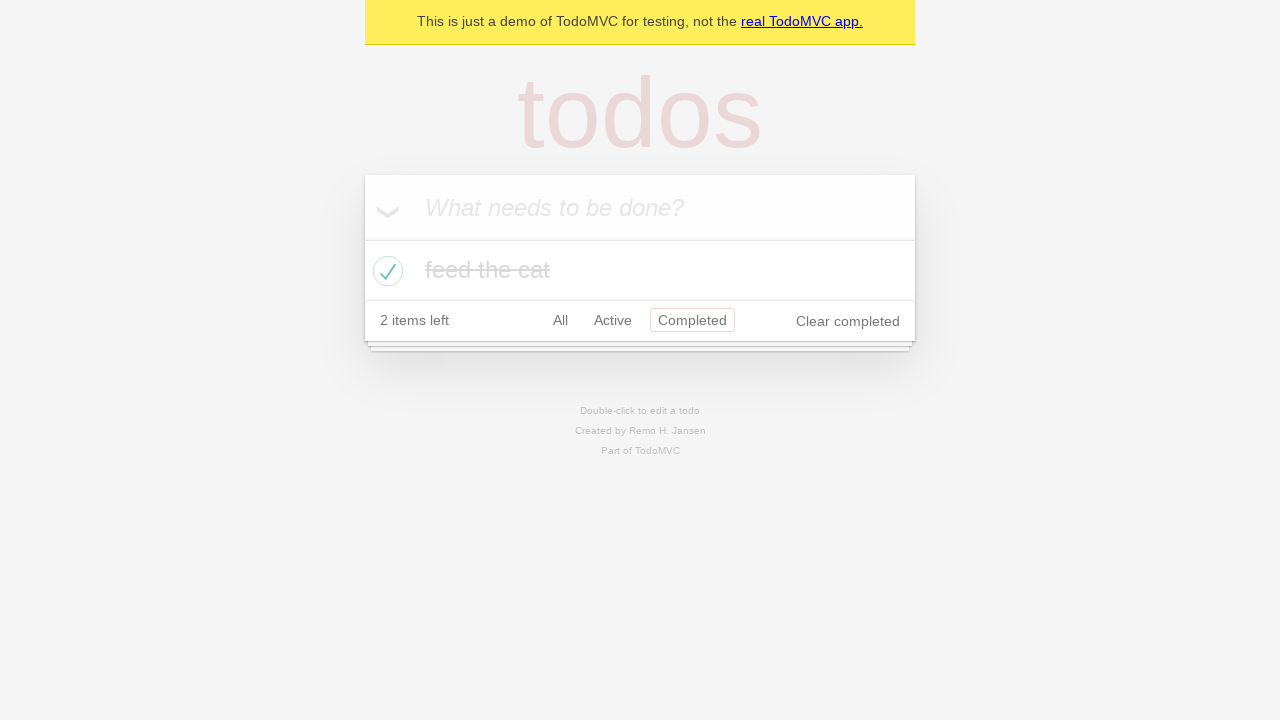

Clicked All filter link to display all items at (560, 320) on internal:role=link[name="All"i]
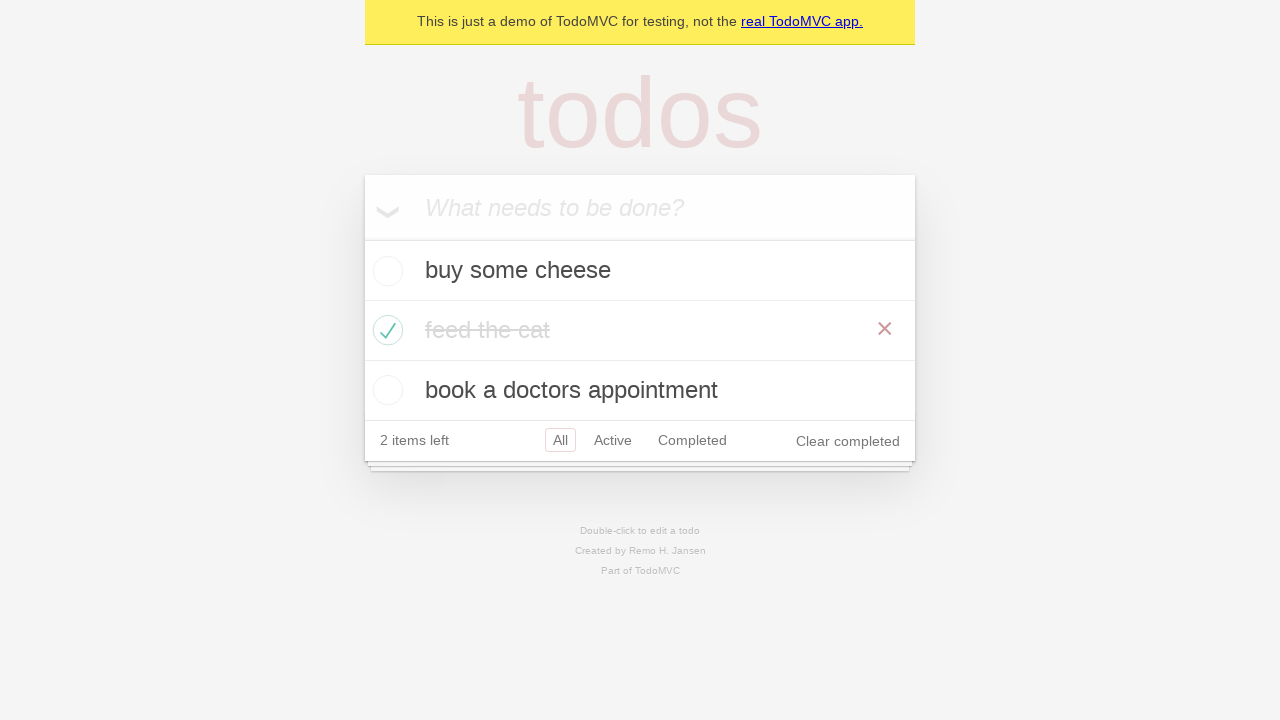

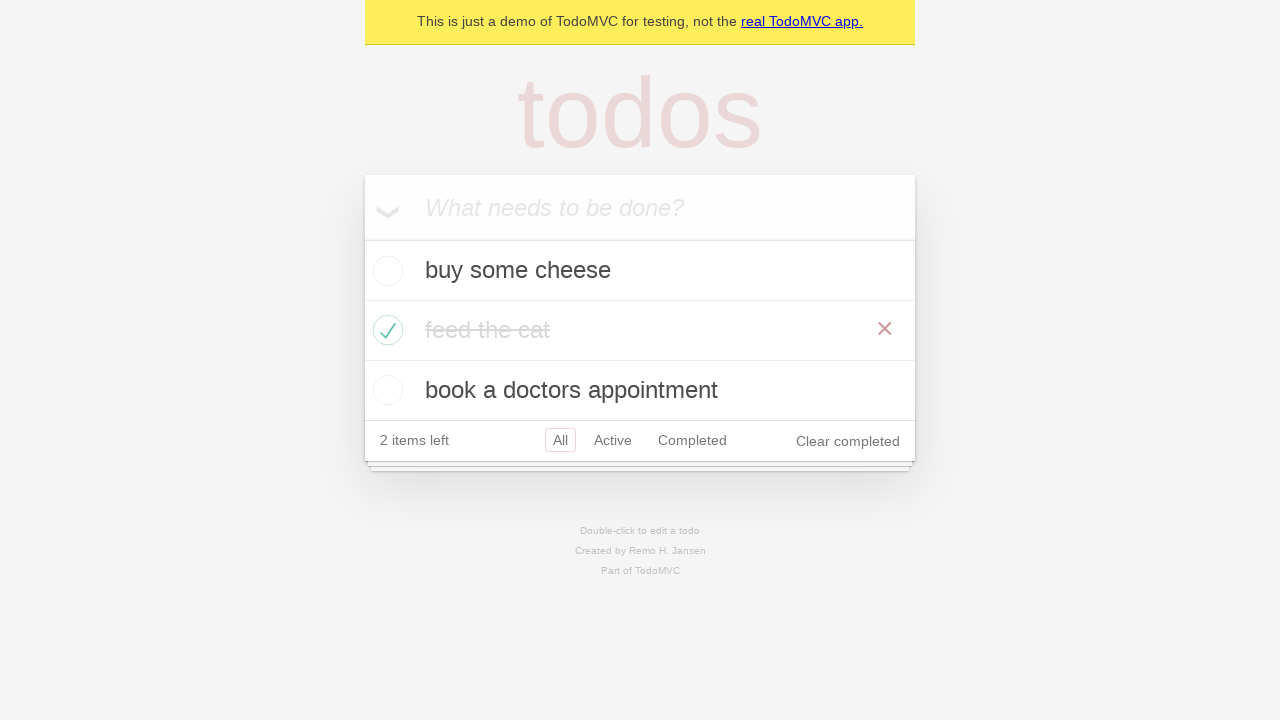